Tests the Selenium practice form by locating a subjects input field using CSS selector and entering a value

Starting URL: https://www.tutorialspoint.com/selenium/practice/selenium_automation_practice.php

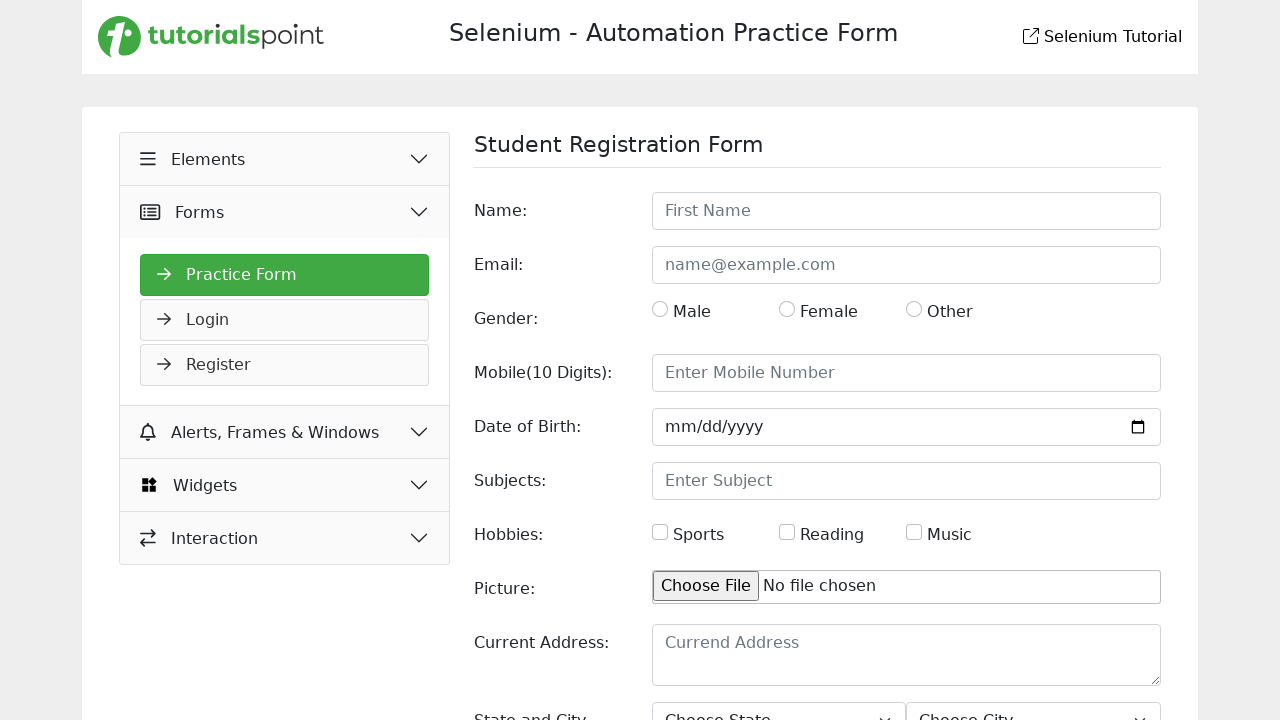

Navigated to Selenium practice form URL
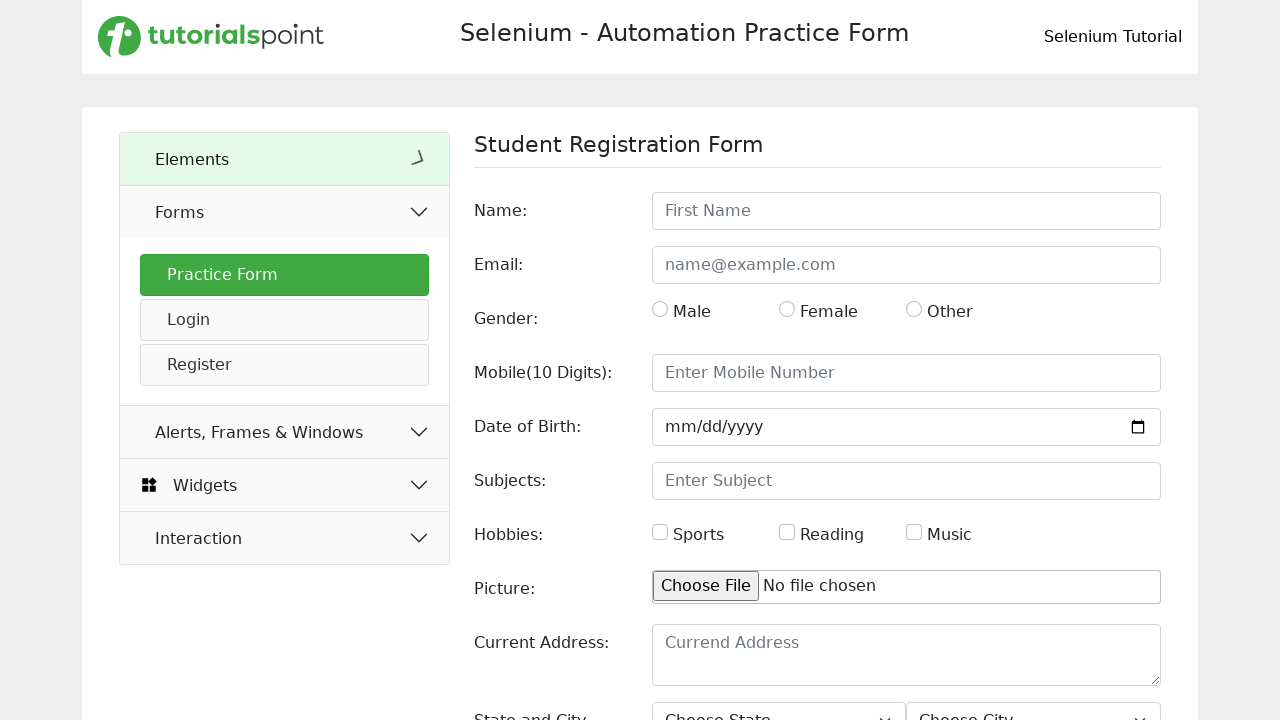

Filled subjects input field with 'english' on input[name='subjects']
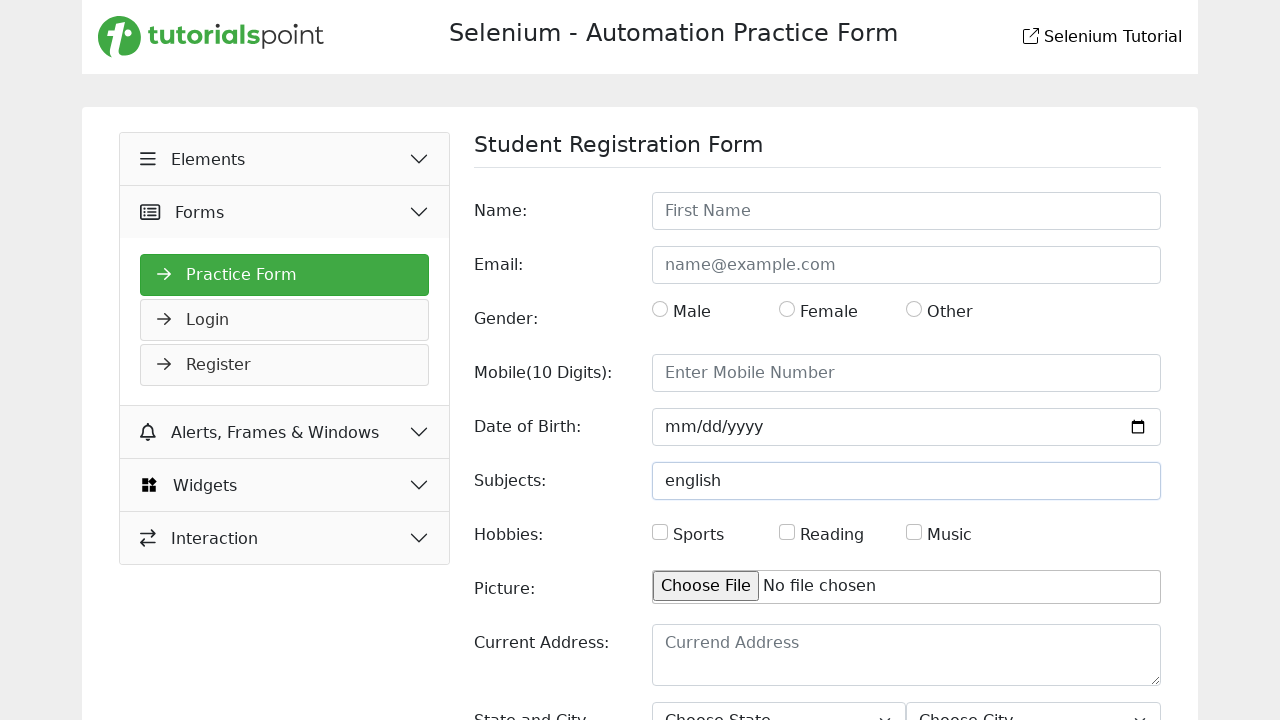

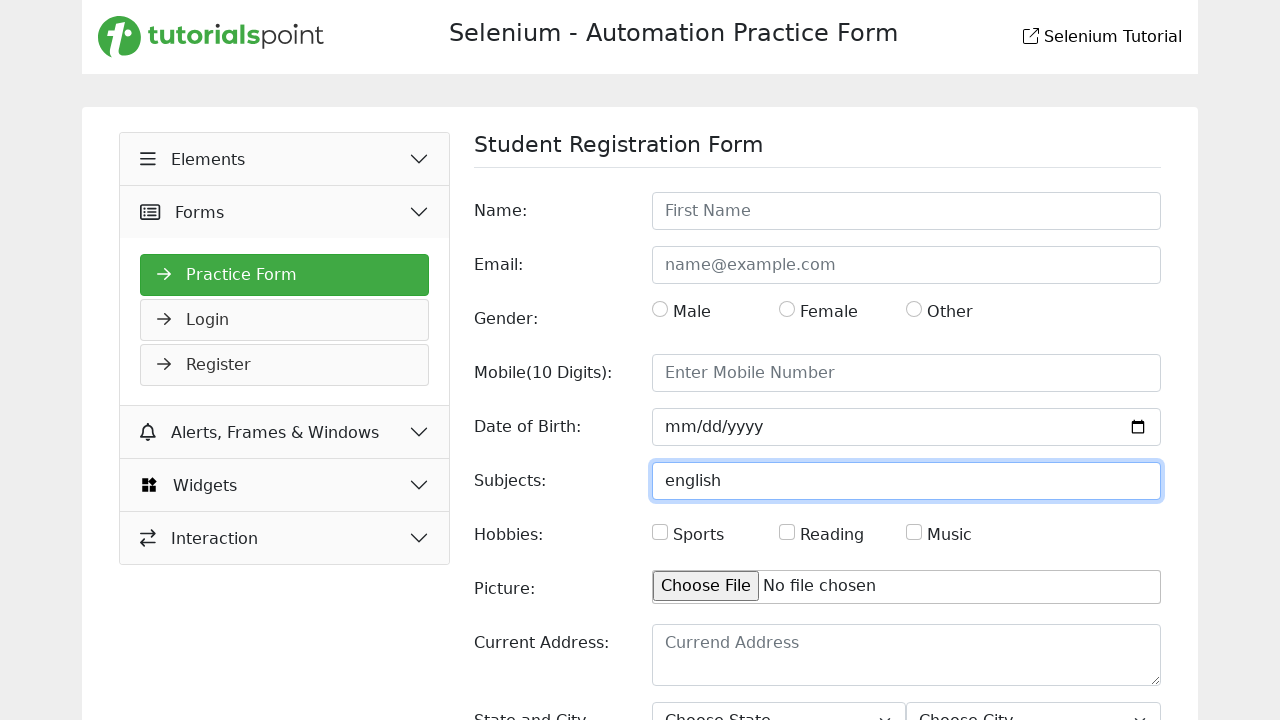